Tests iframe handling by locating an iframe containing a rich text editor, filling text inside it, and then clicking a File menu option outside the iframe.

Starting URL: https://practice.expandtesting.com/iframe

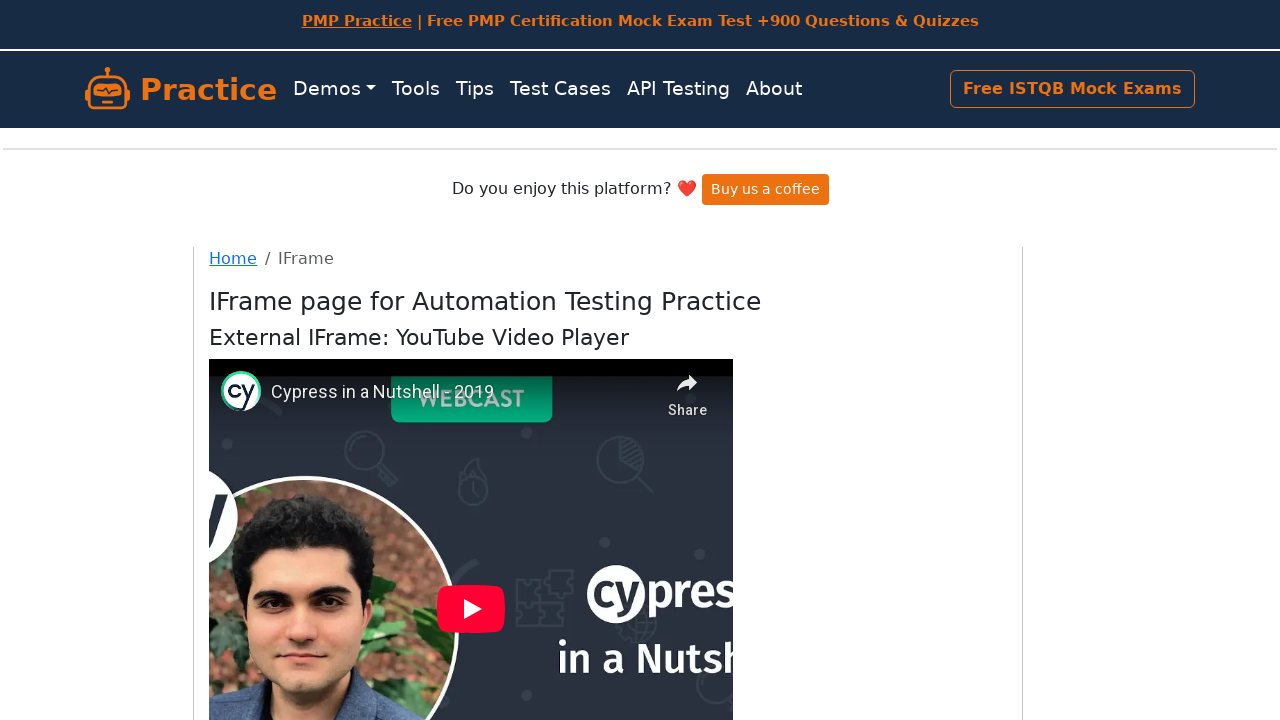

Located iframe with title 'Rich Text Area'
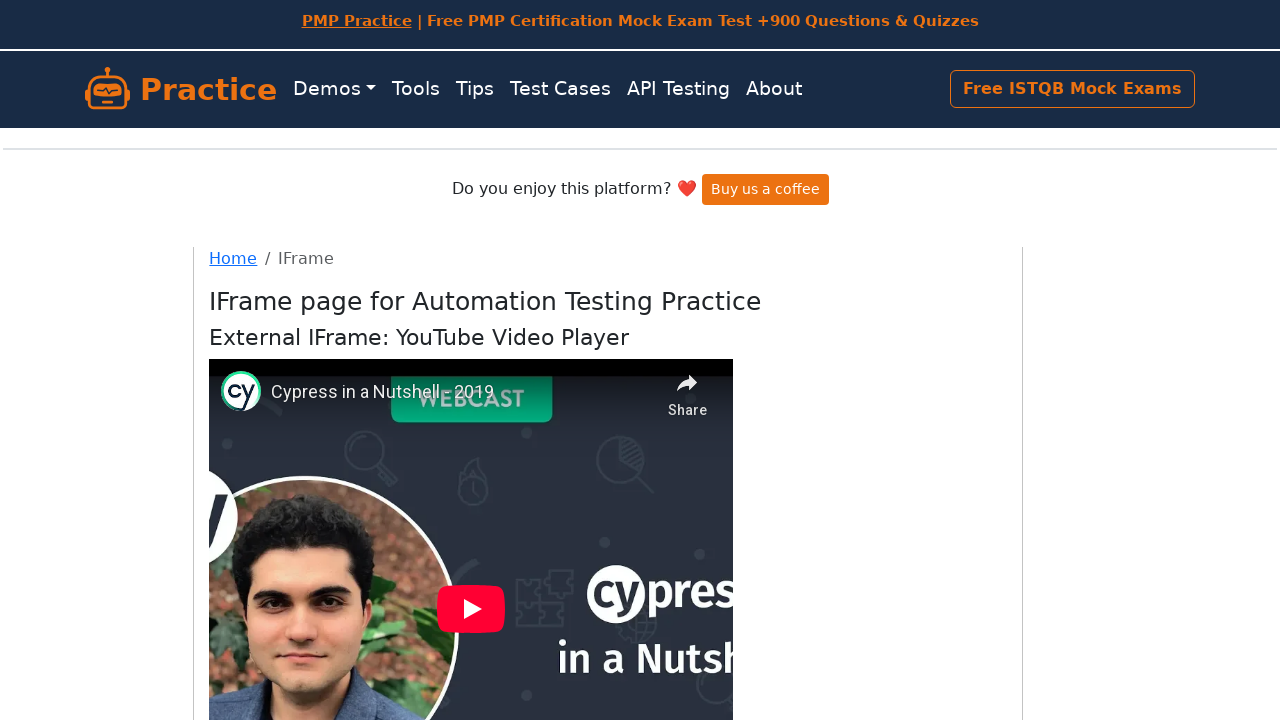

Located rich text editor element with id 'tinymce' inside the iframe
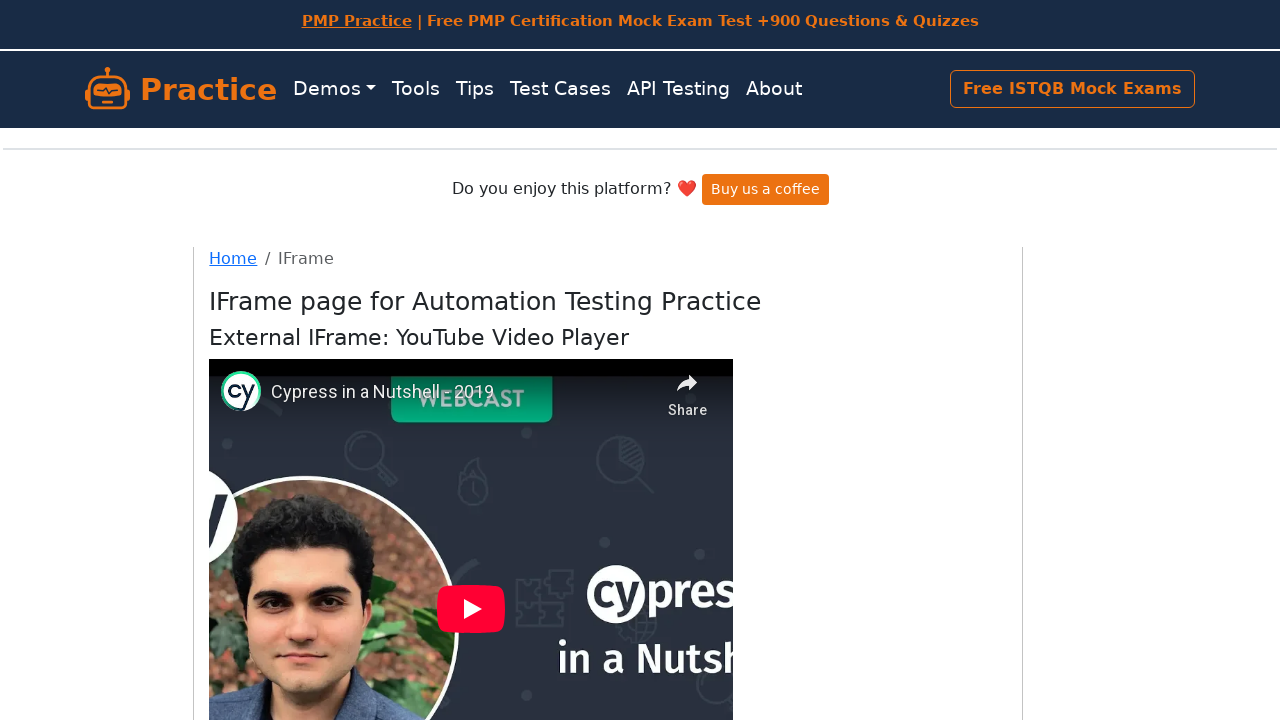

Filled rich text editor with text 'Yatindra' on iframe[title='Rich Text Area'] >> internal:control=enter-frame >> #tinymce
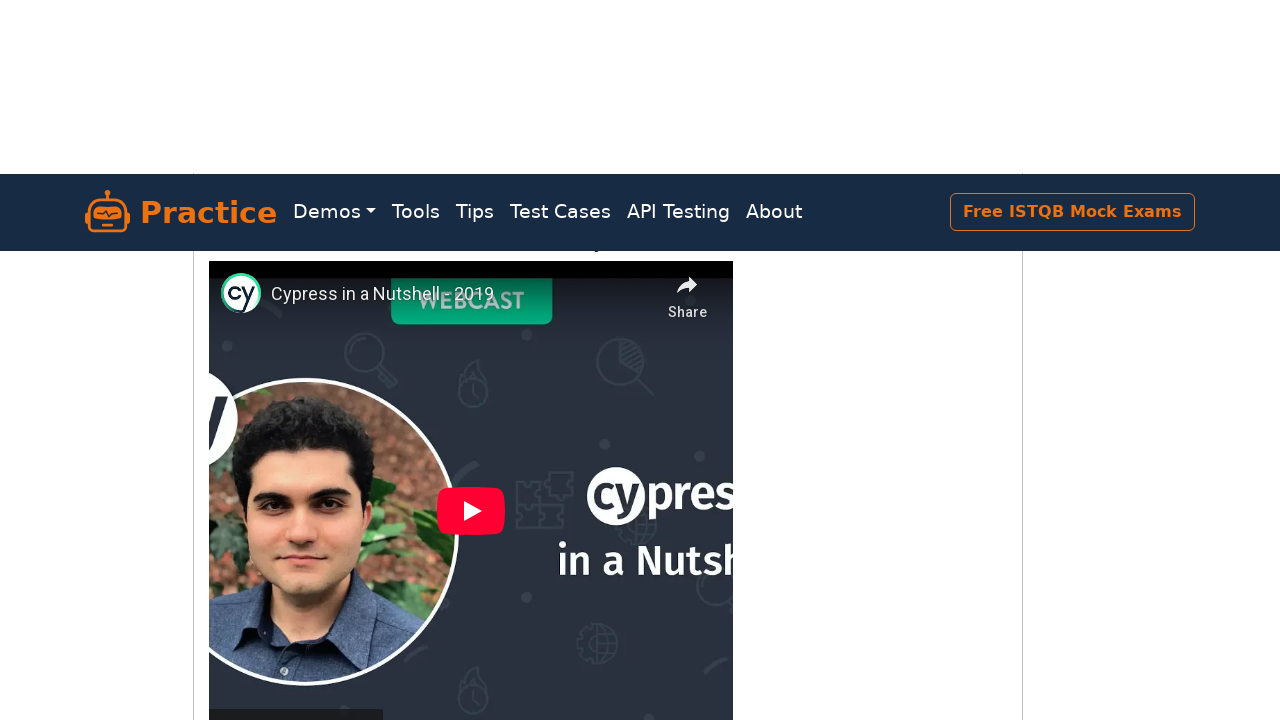

Clicked on the File menu option outside the iframe at (243, 620) on xpath=//span[text()='File']
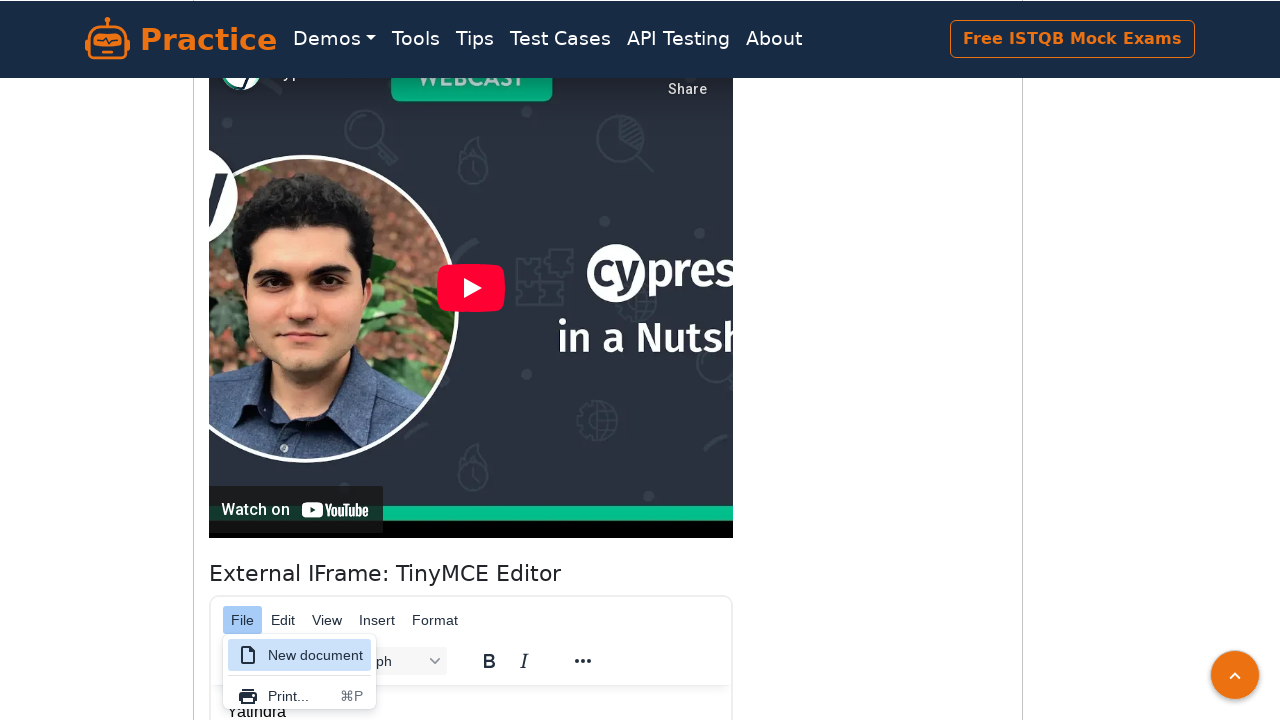

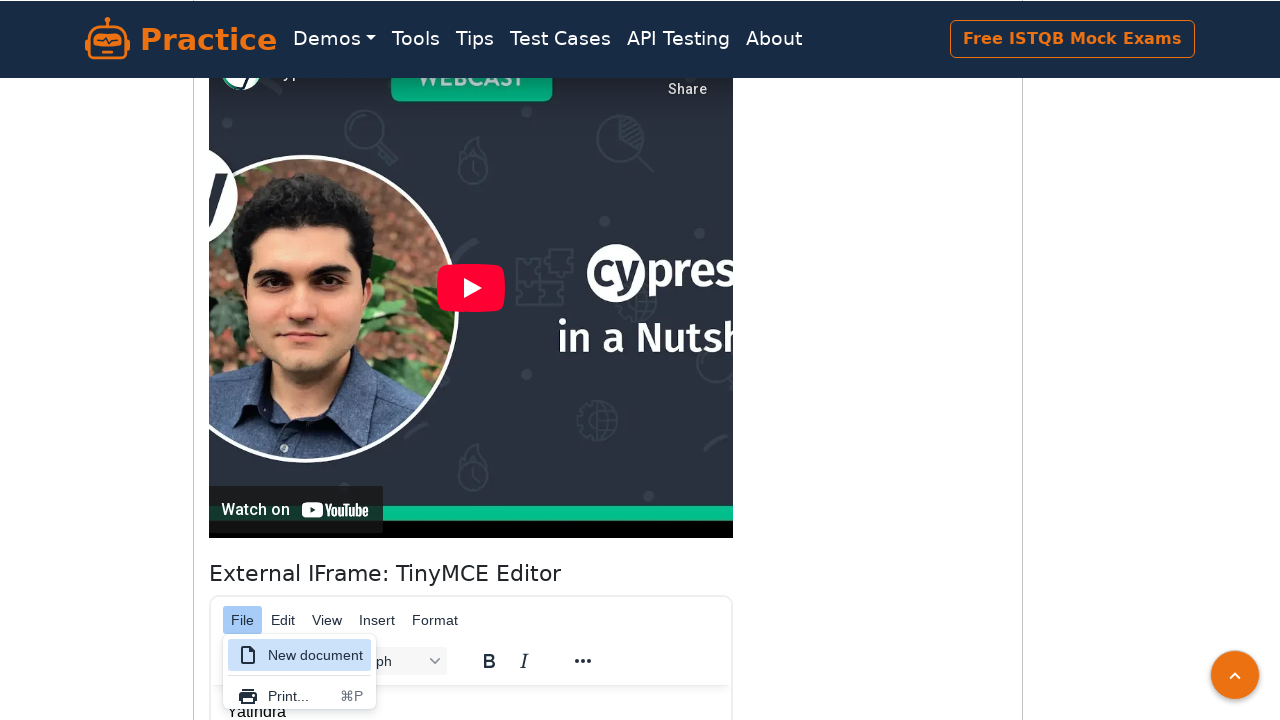